Demonstrates browser window dimension manipulation by getting the initial window size, maximizing the window, then setting a custom window size of 500x400 pixels.

Starting URL: https://www.selenium.dev/

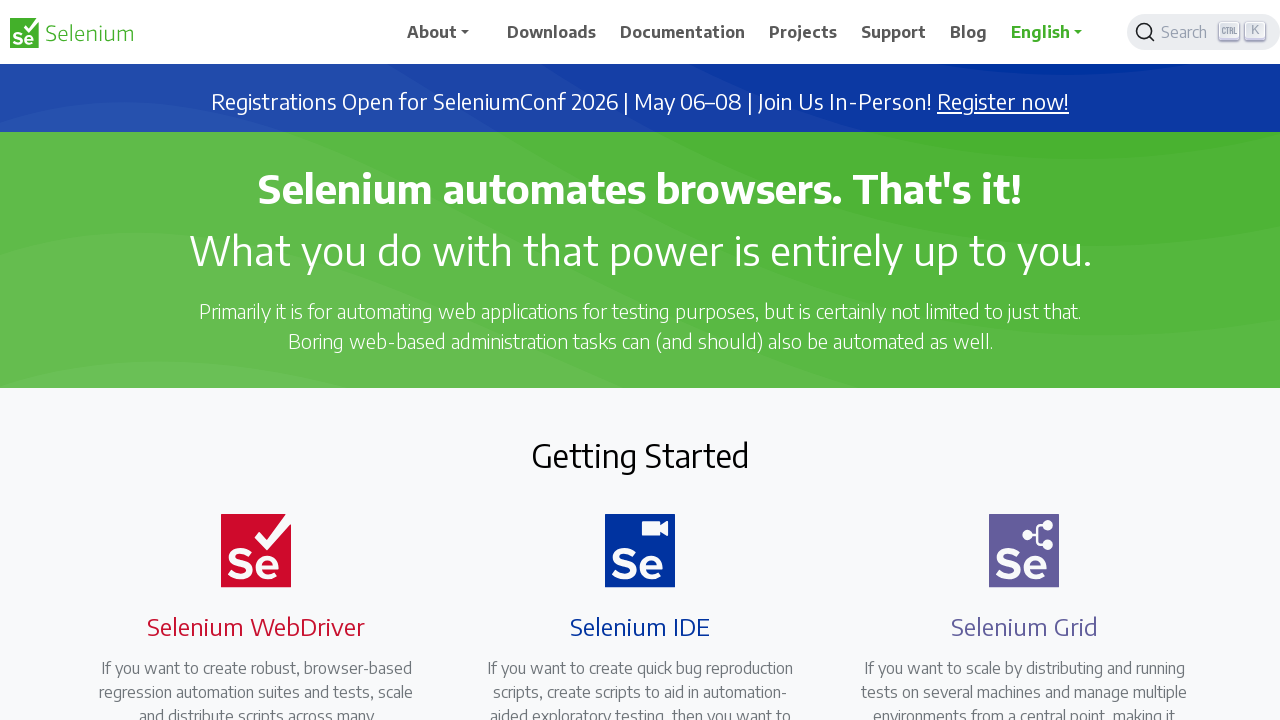

Retrieved initial viewport size
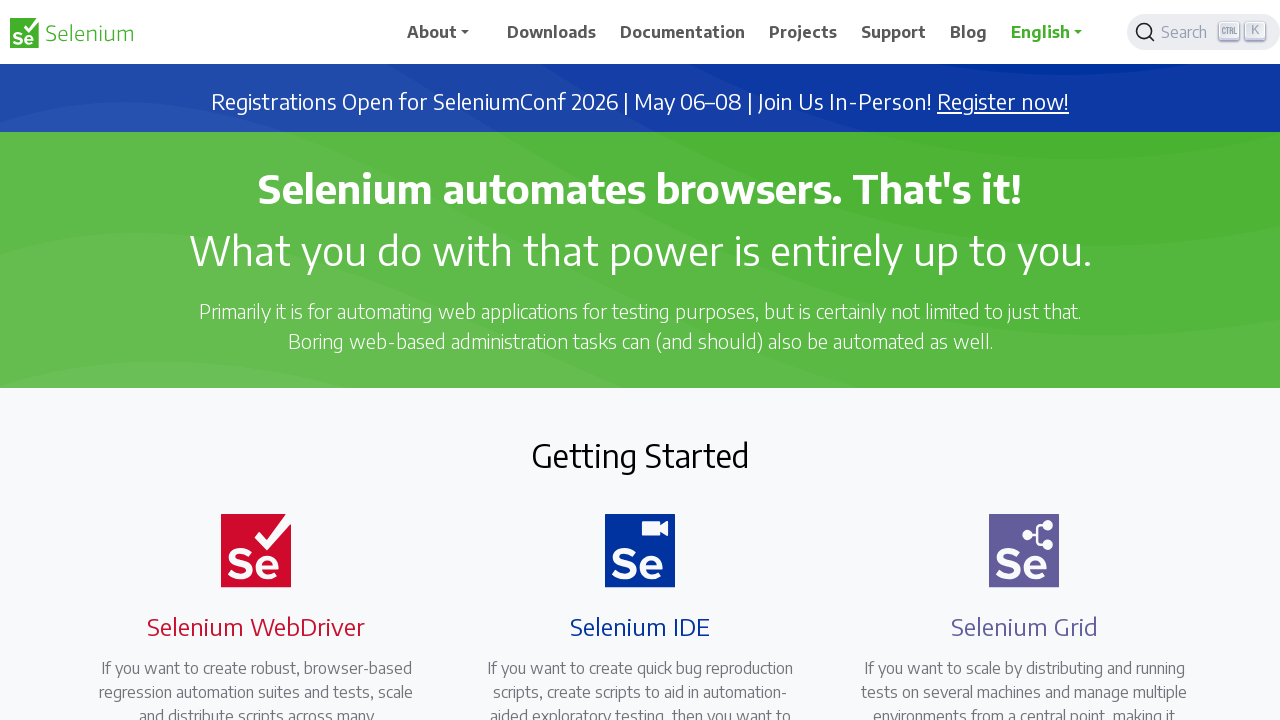

Maximized window to 1920x1080 pixels
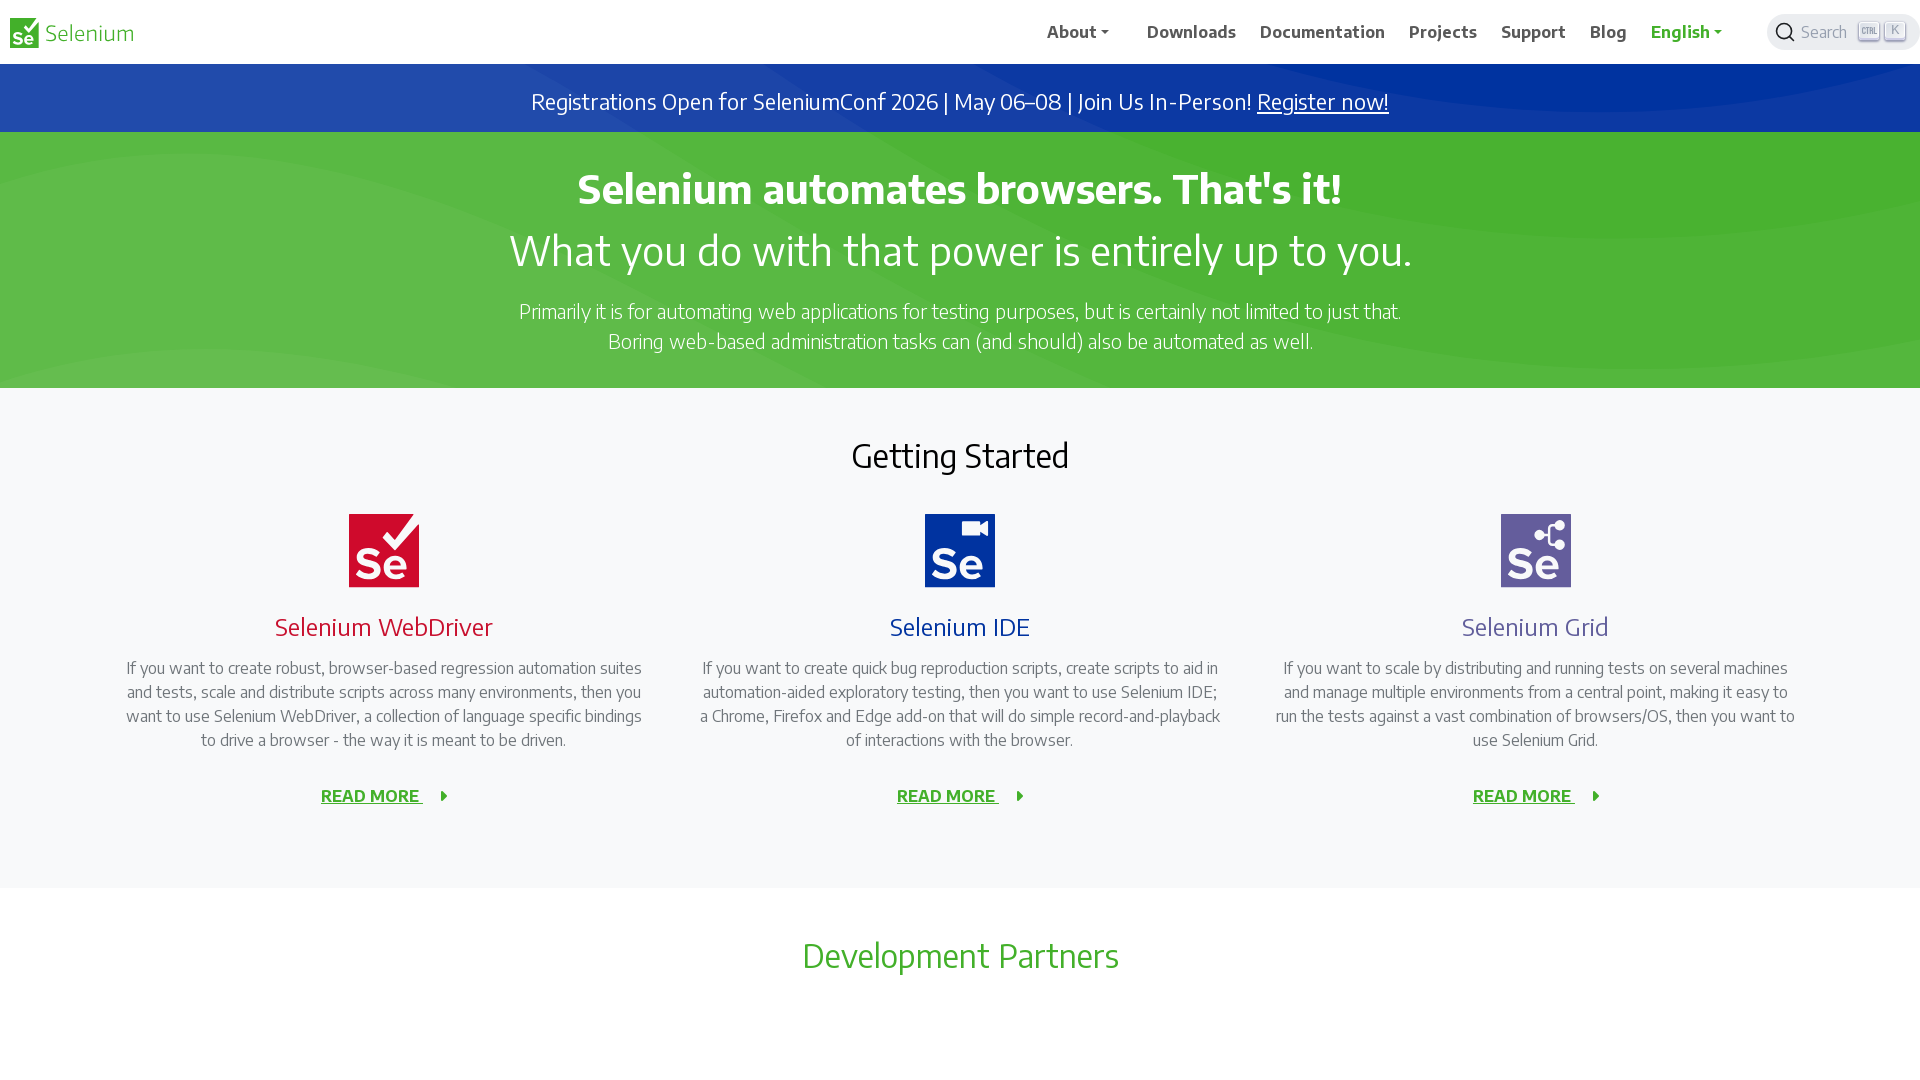

Verified maximized viewport size of 1920x1080
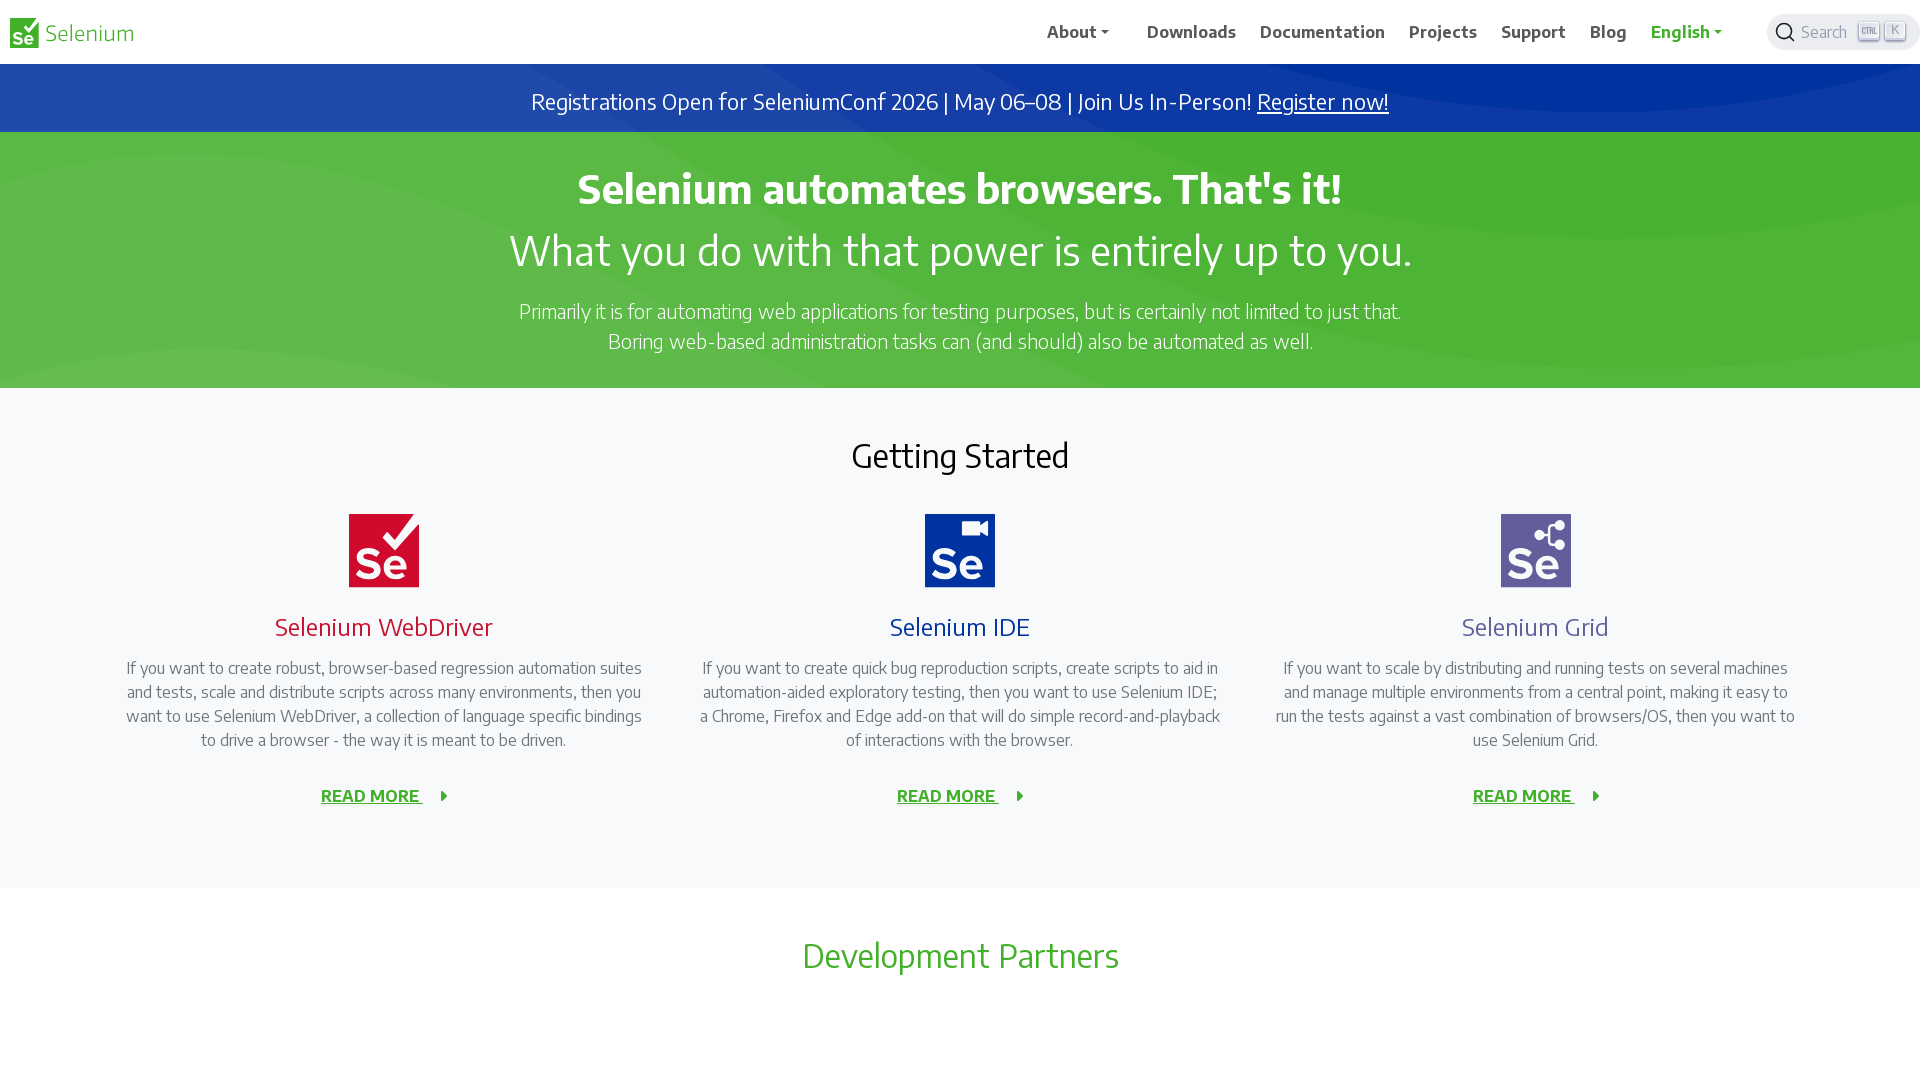

Waited 2 seconds to observe maximized window state
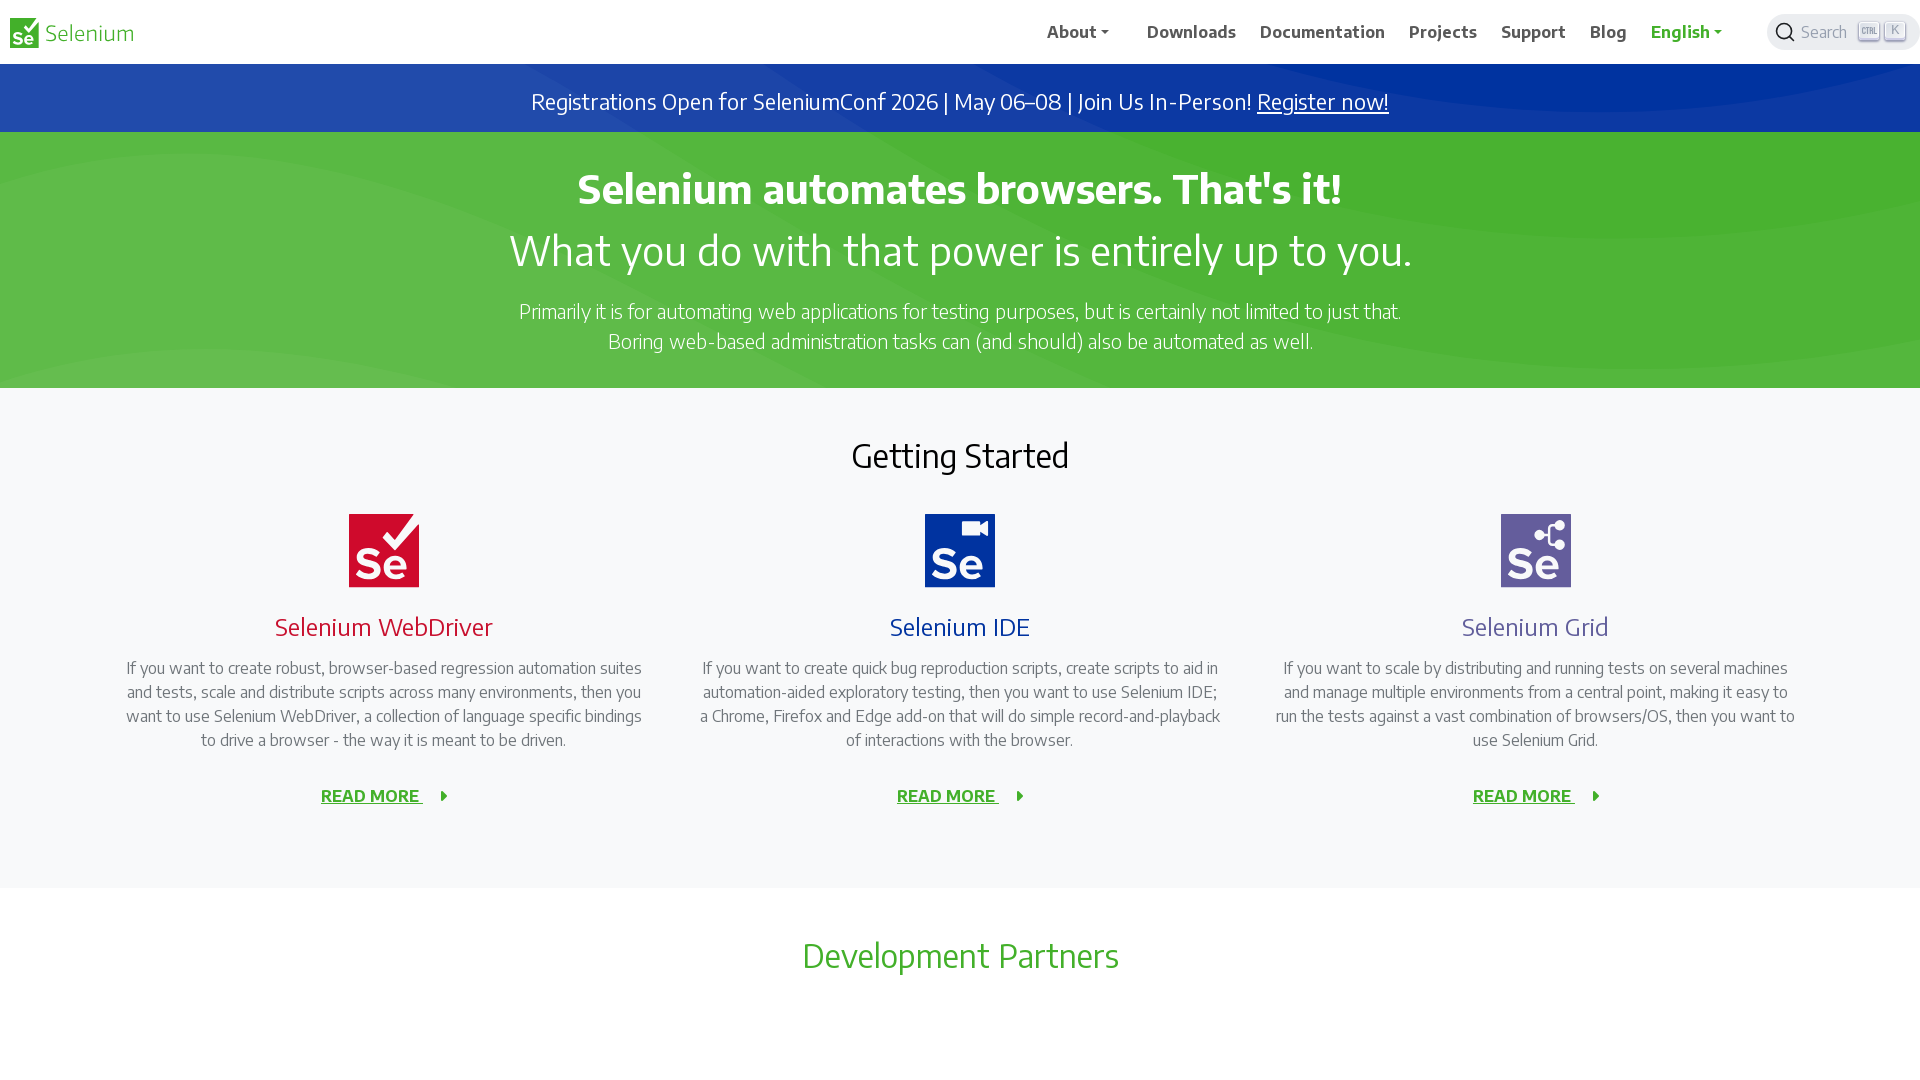

Set custom window size to 500x400 pixels
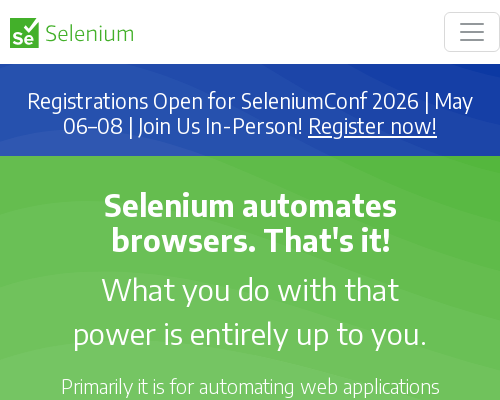

Verified custom viewport size of 500x400
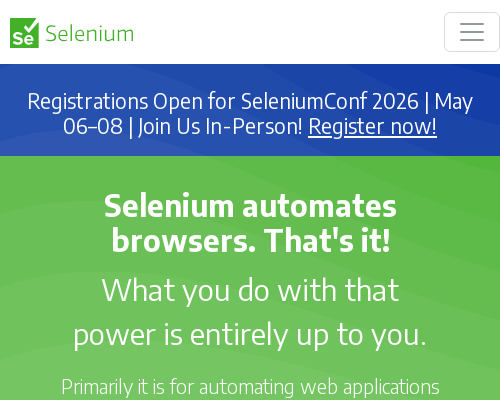

Waited 2 seconds to observe custom window size
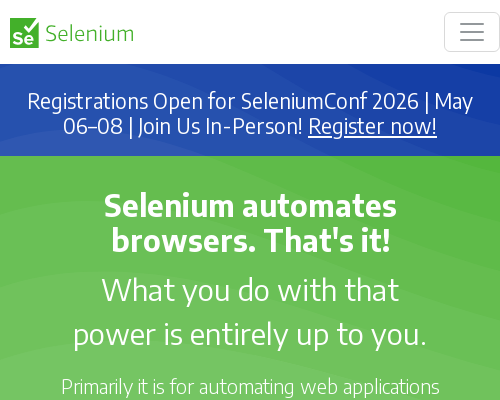

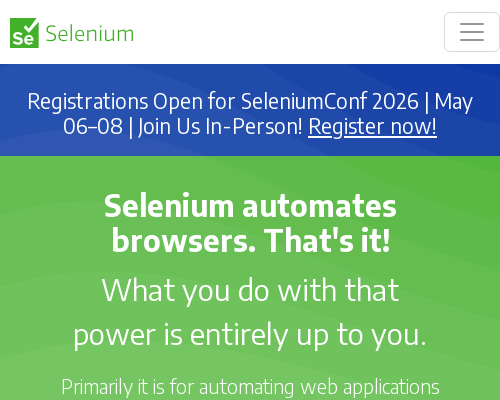